Calculates the sum of two numbers displayed on the page, selects the answer from a dropdown menu, and submits the form

Starting URL: http://suninjuly.github.io/selects1.html

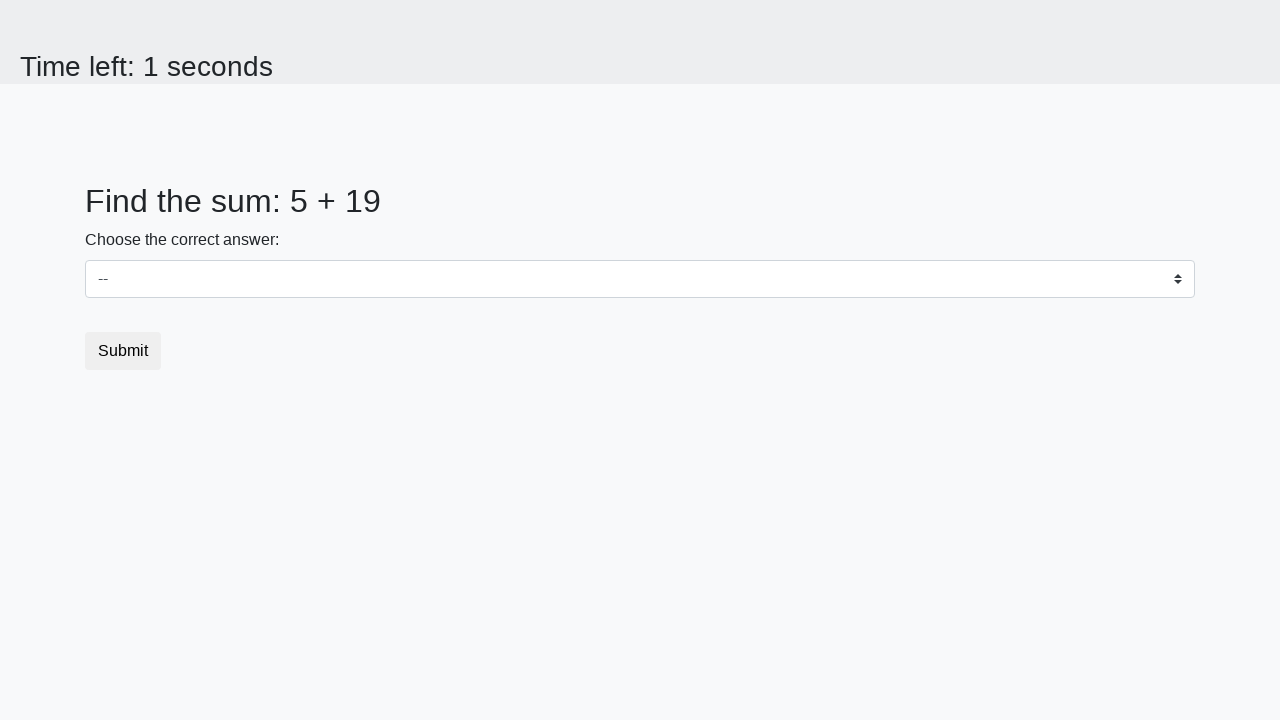

Retrieved first number from page
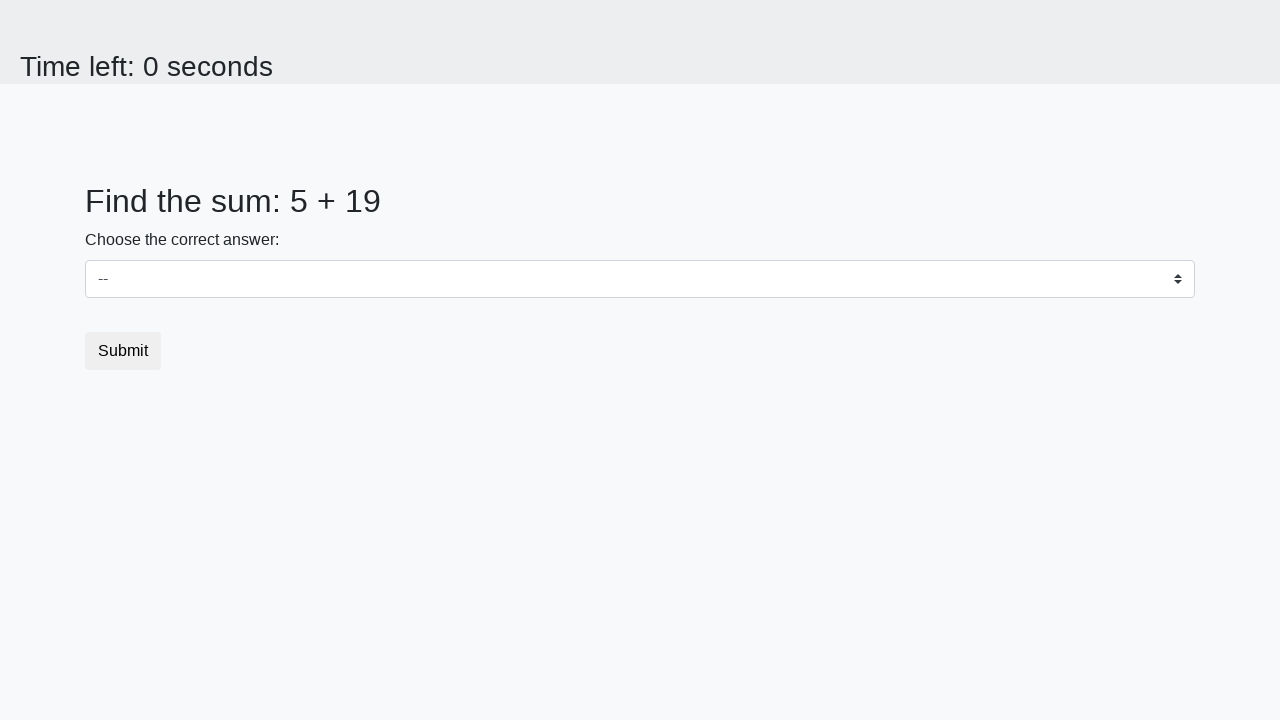

Retrieved second number from page
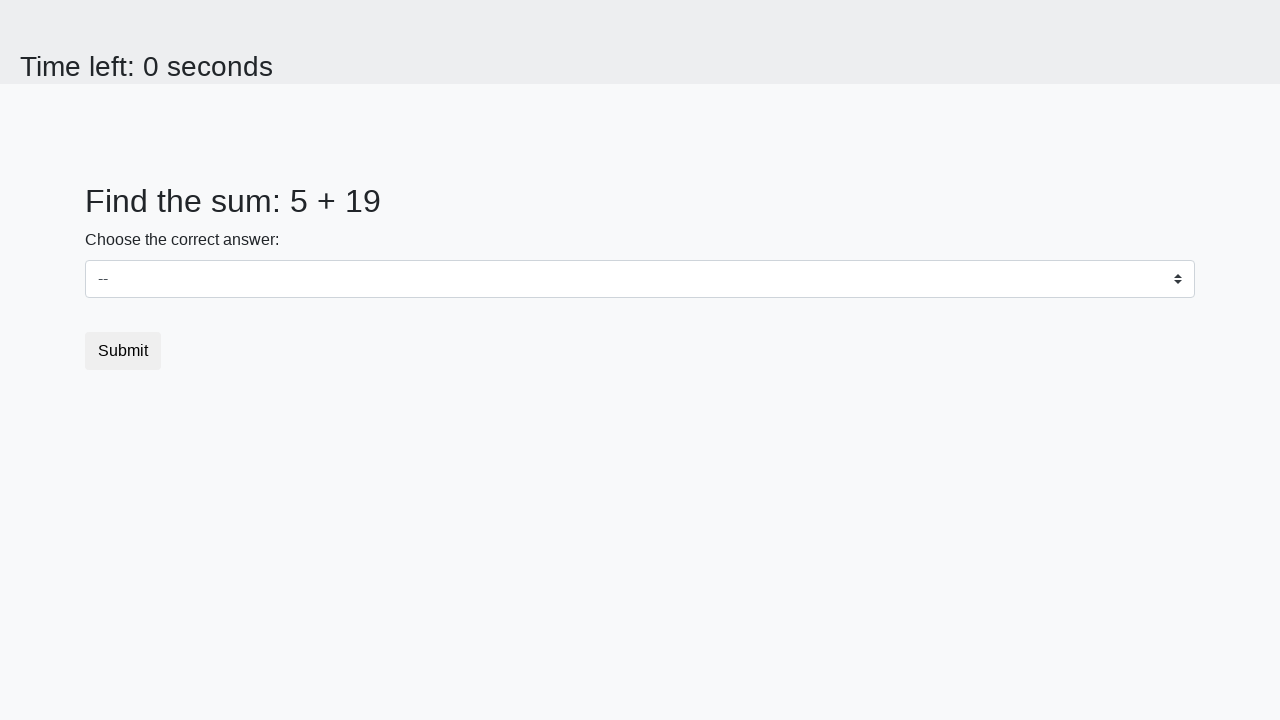

Calculated sum: 5 + 19 = 24
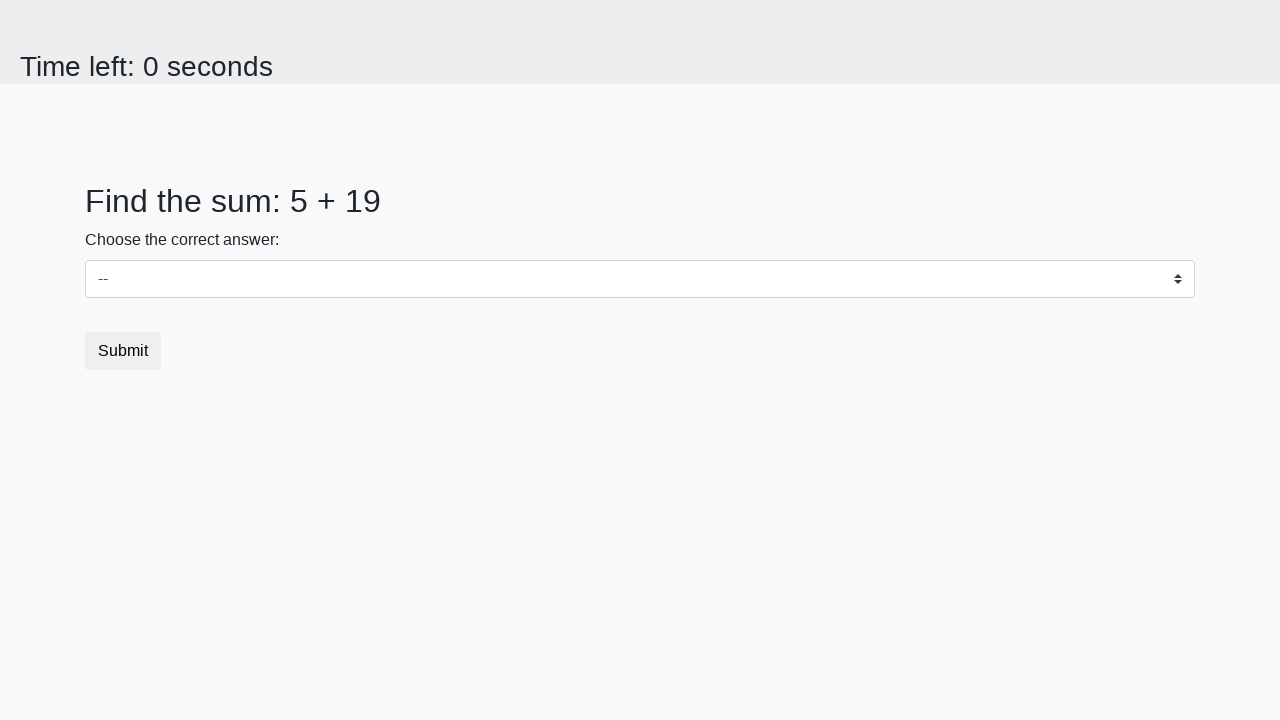

Selected answer '24' from dropdown menu on select
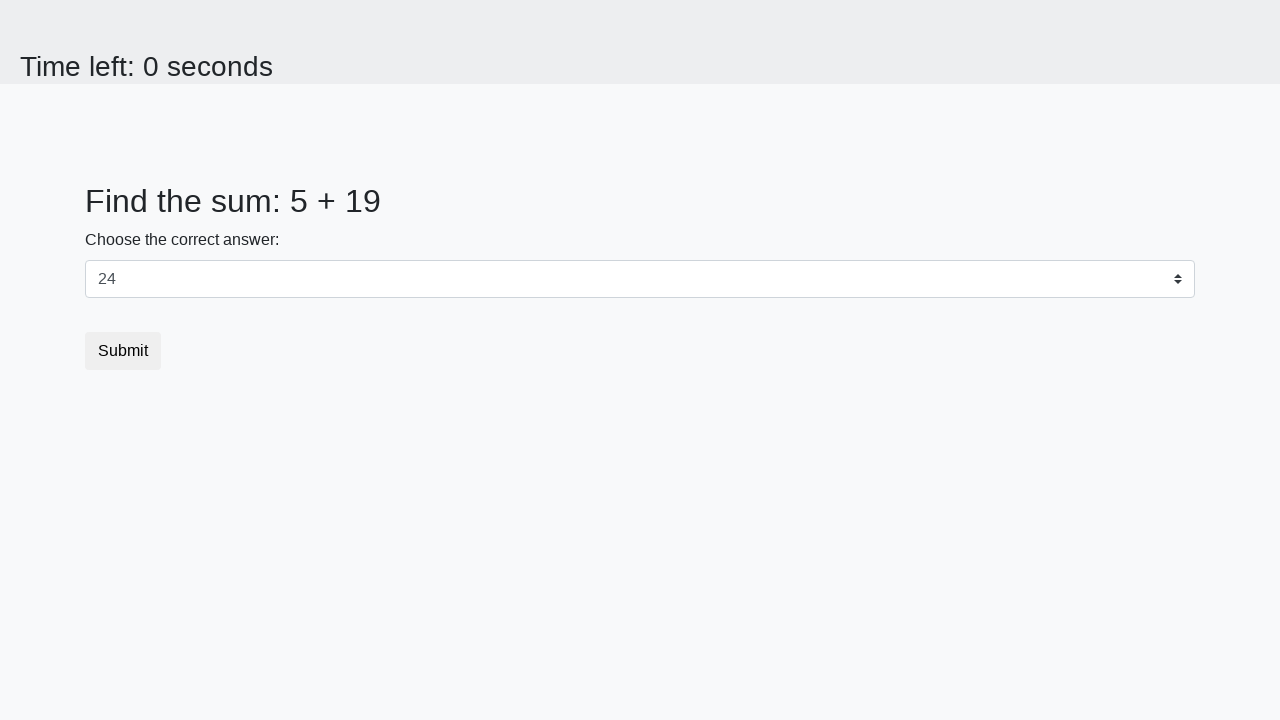

Clicked Submit button to complete the form at (123, 351) on .btn-default
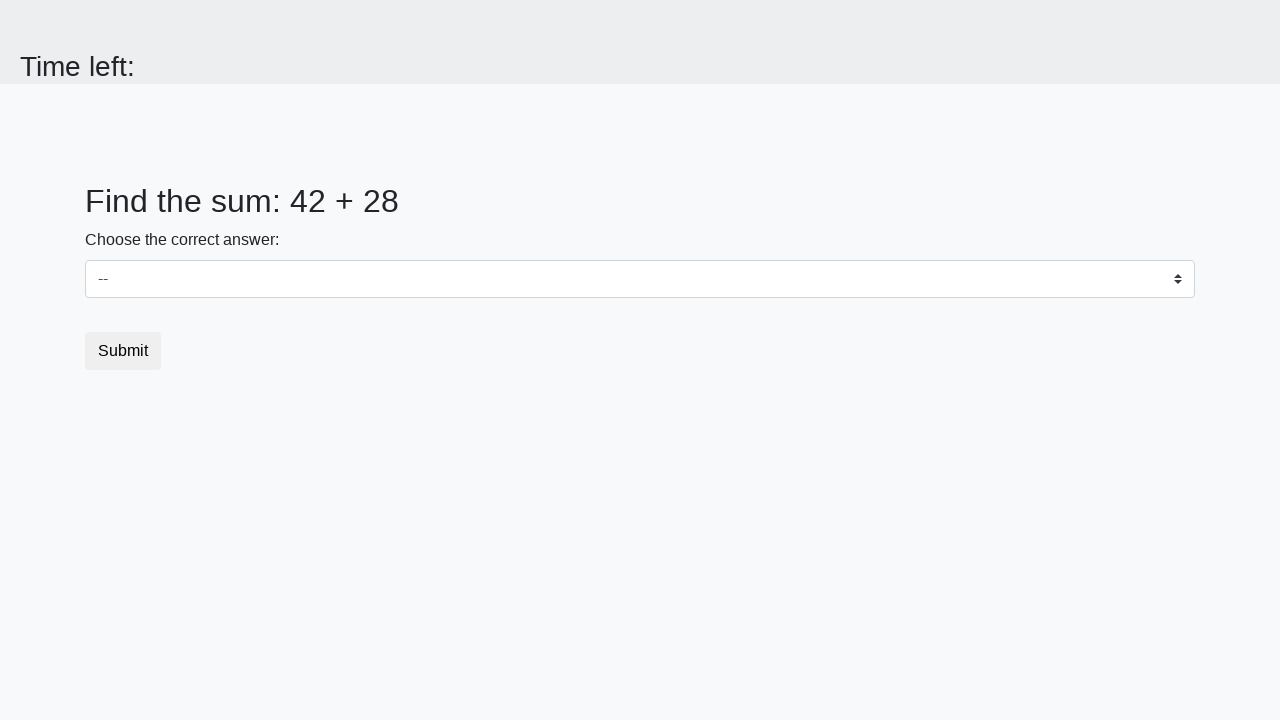

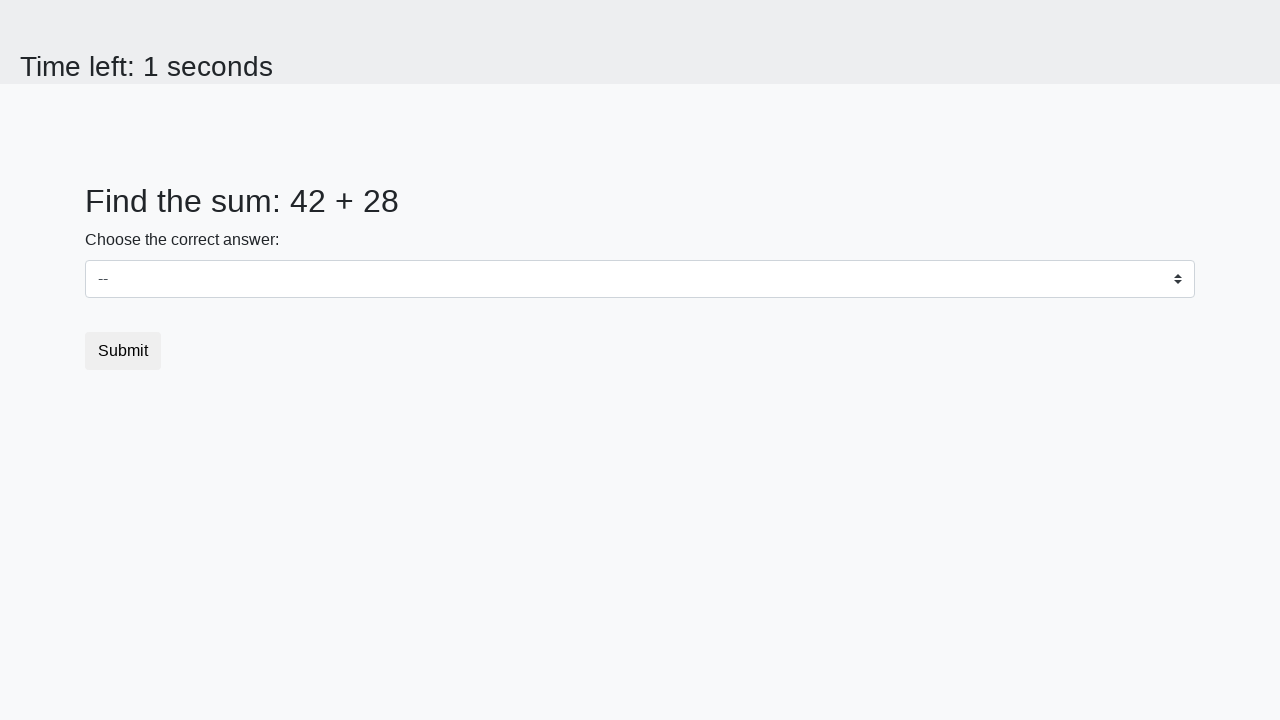